Tests various UI elements on an automation practice page including radio buttons, autocomplete input, dropdown selection, checkboxes, window/tab handling, alerts, show/hide elements, mouse hover interactions, and iframe navigation.

Starting URL: https://rahulshettyacademy.com/AutomationPractice/

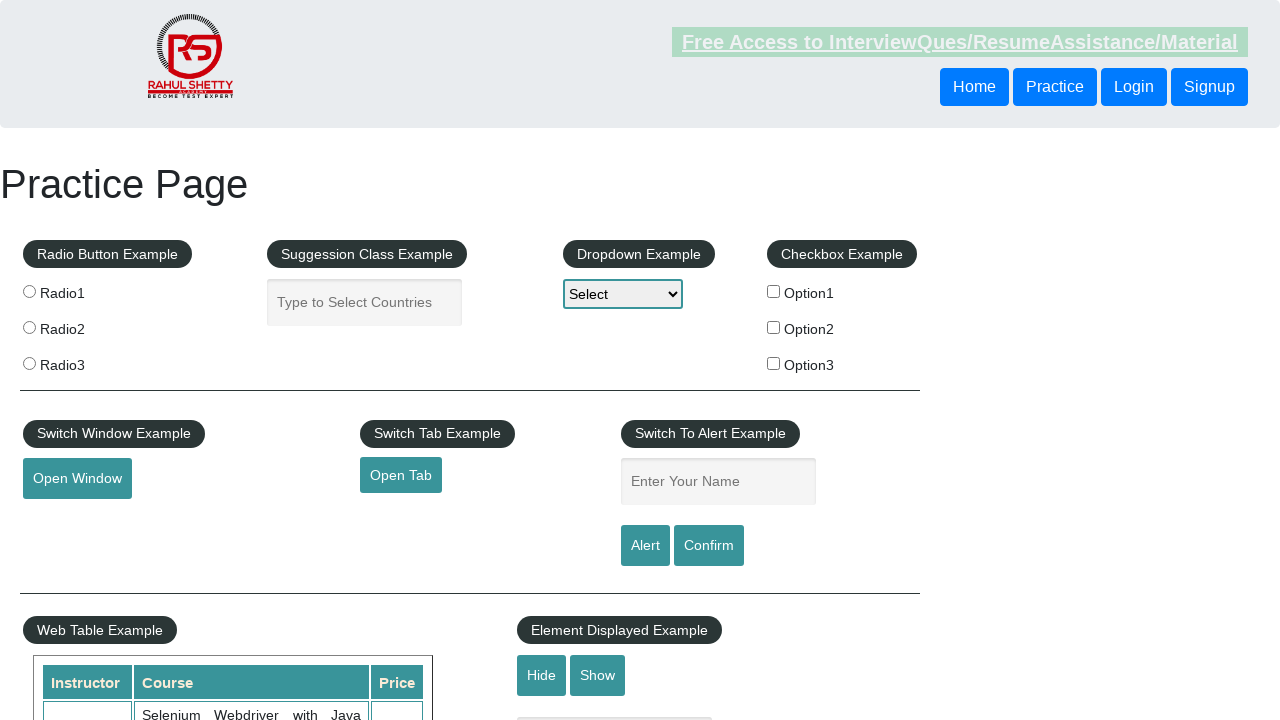

Clicked first radio button at (29, 291) on .radioButton >> nth=0
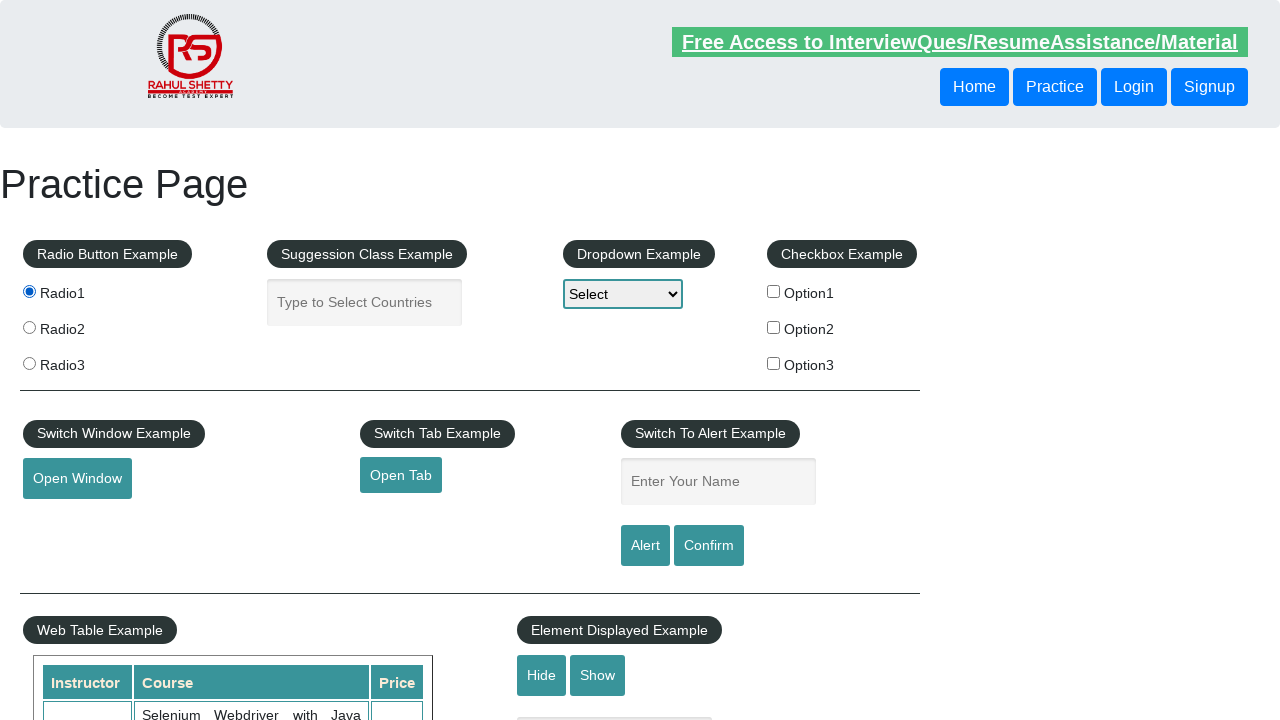

Clicked second radio button at (29, 327) on .radioButton >> nth=1
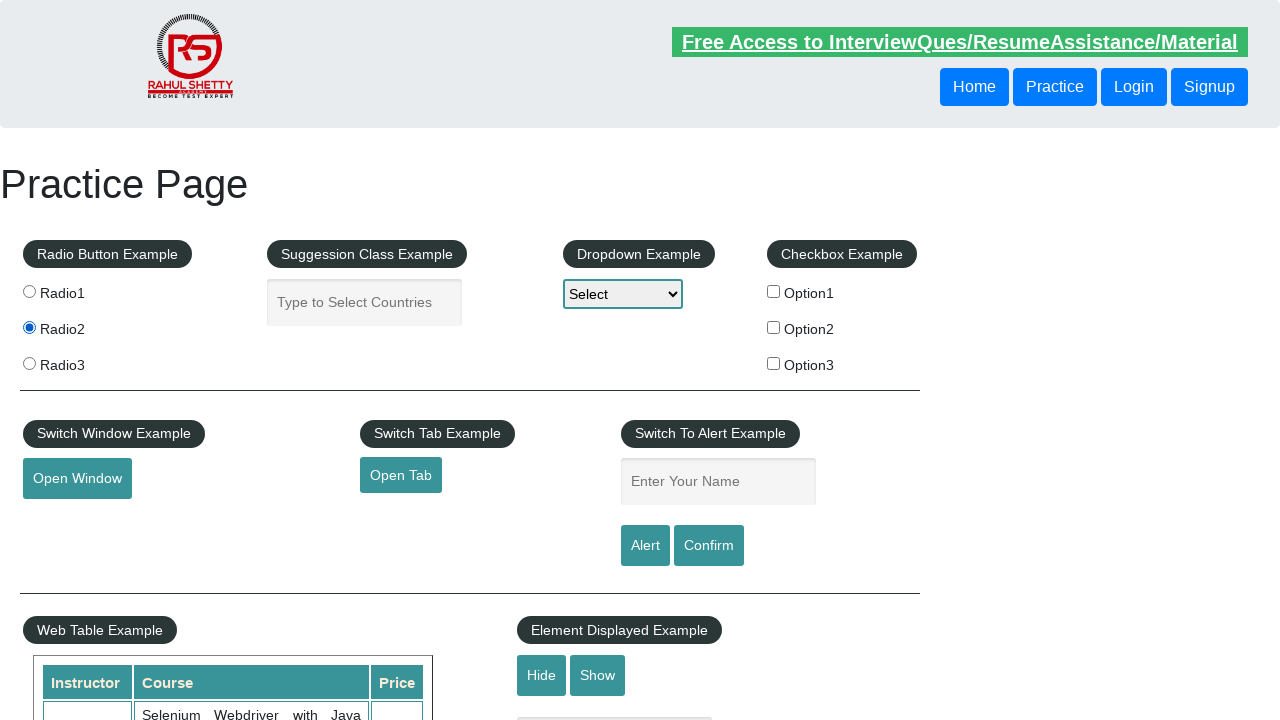

Clicked third radio button at (29, 363) on .radioButton >> nth=2
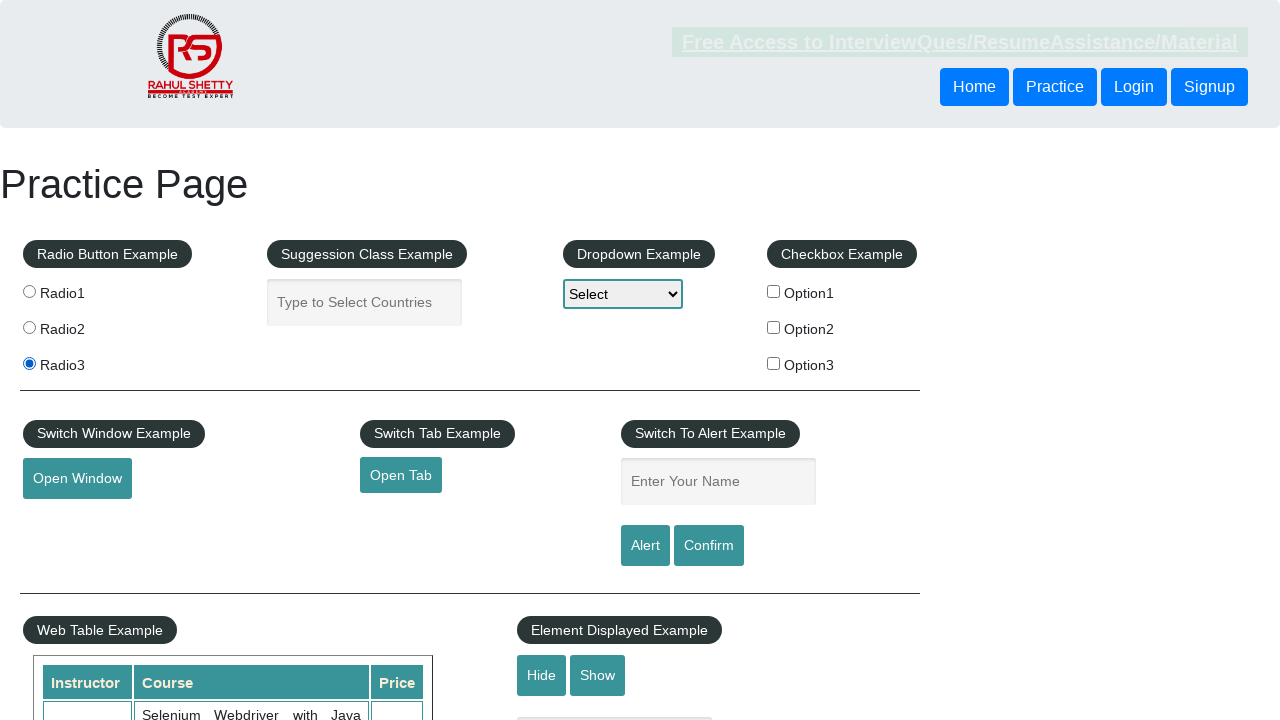

Filled autocomplete field with 'ind' on #autocomplete
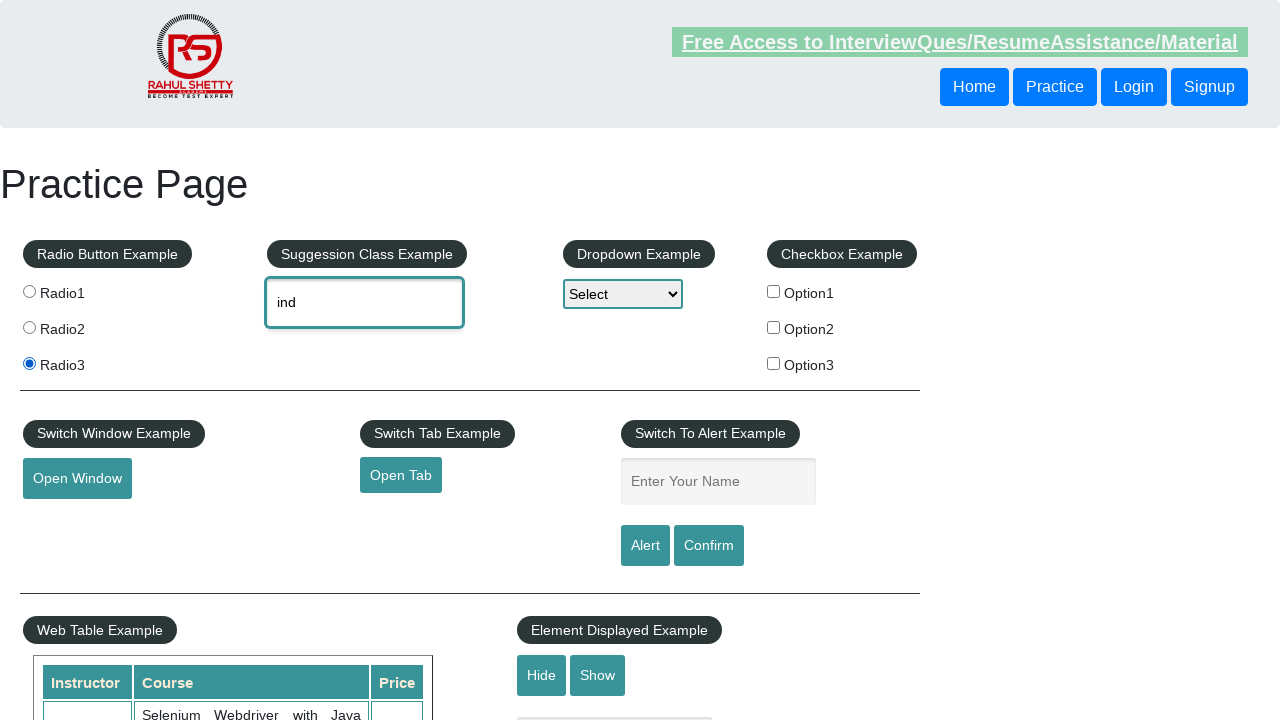

Waited for autocomplete suggestions to appear
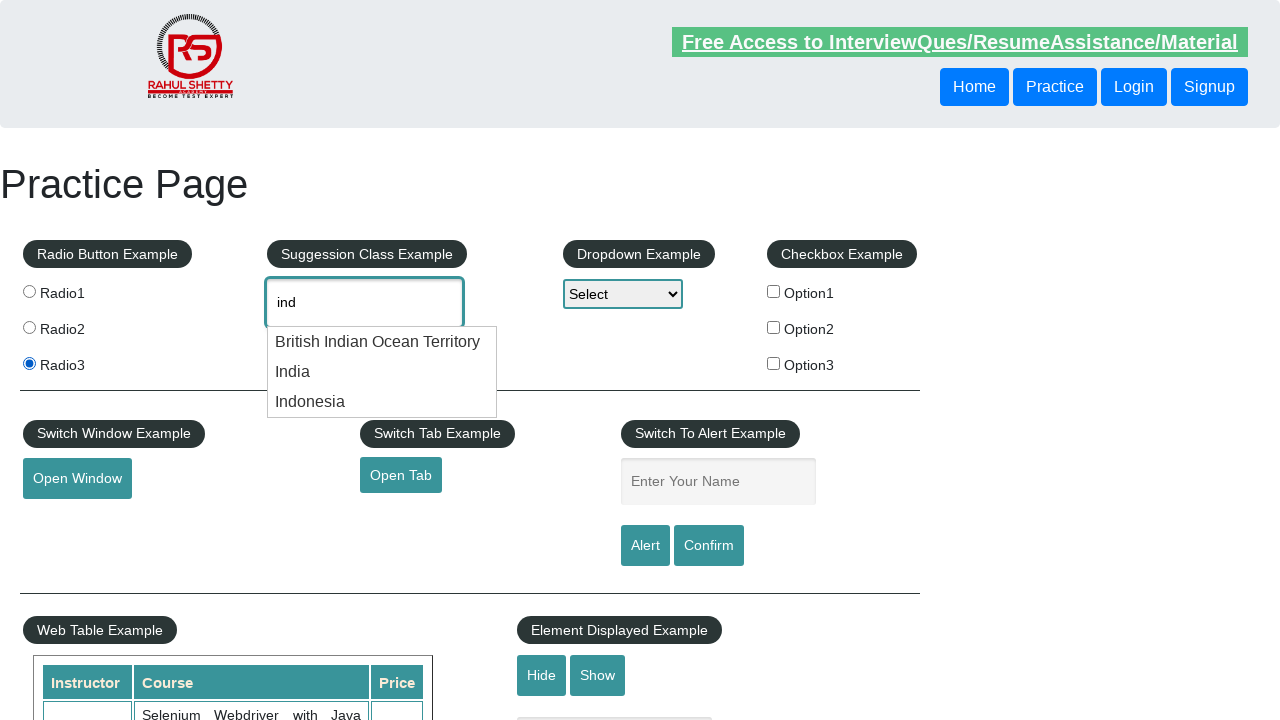

Pressed ArrowDown key in autocomplete
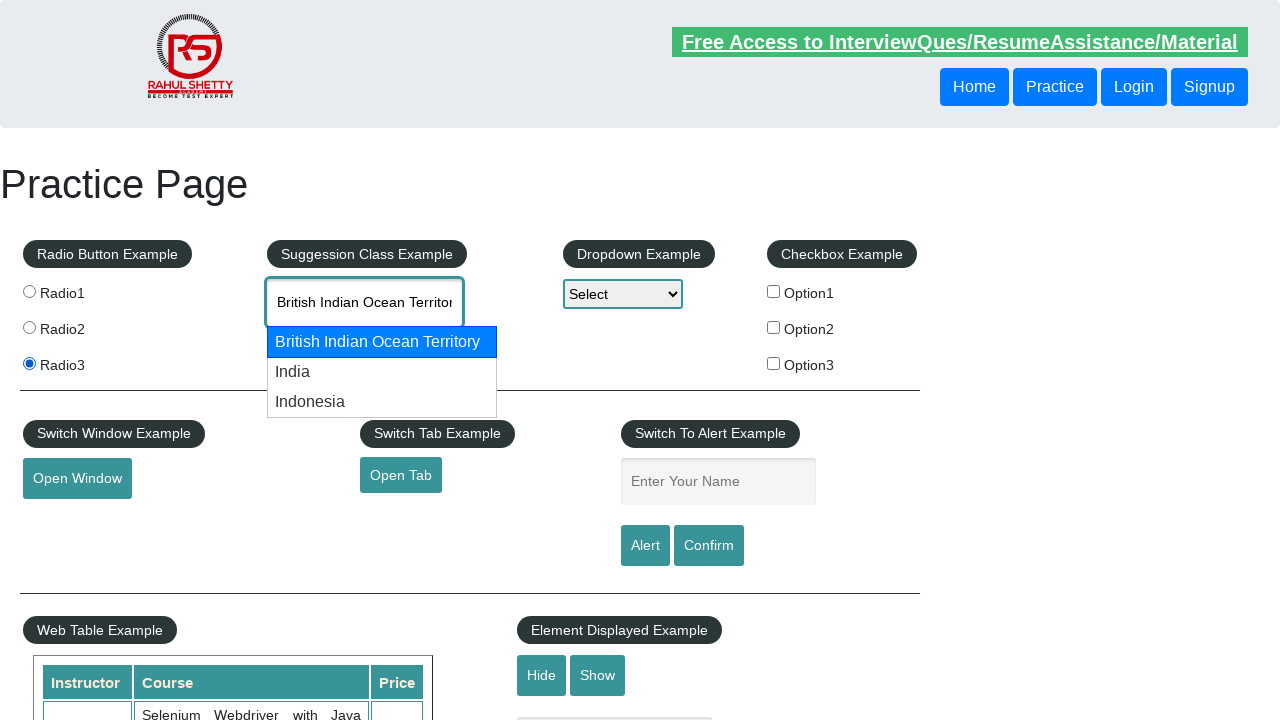

Pressed ArrowDown key again in autocomplete
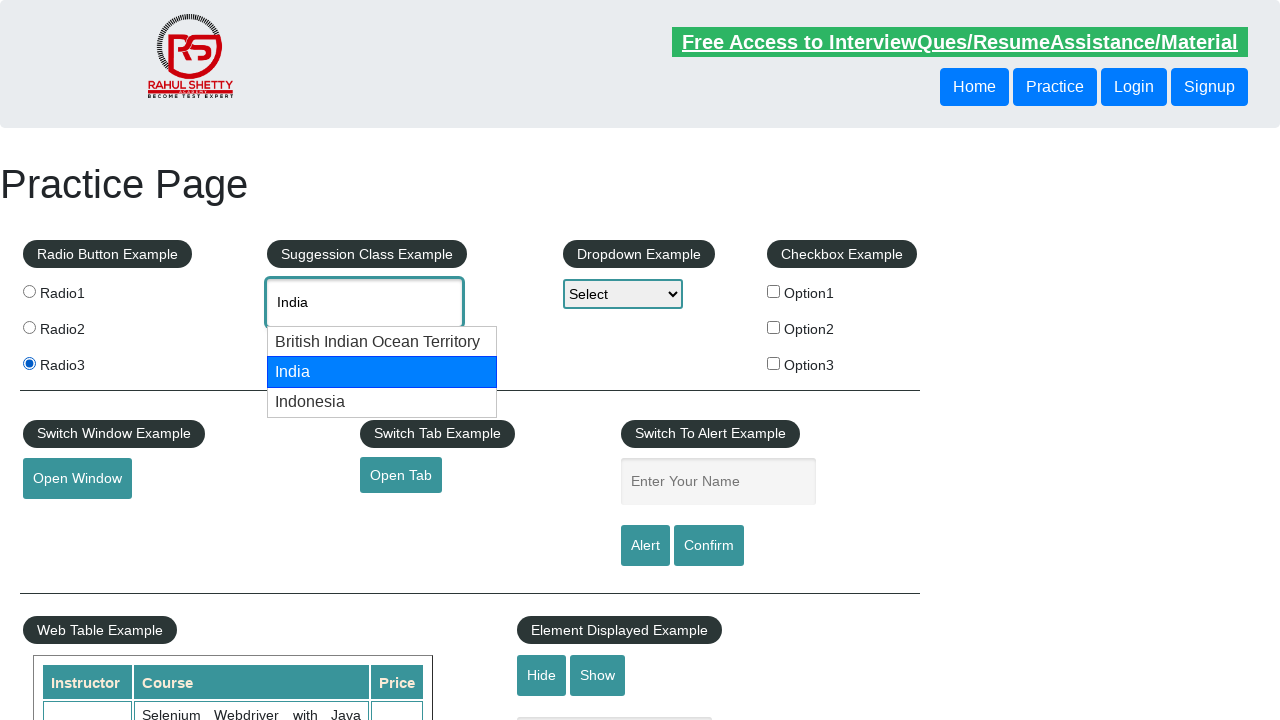

Pressed Enter to select autocomplete suggestion
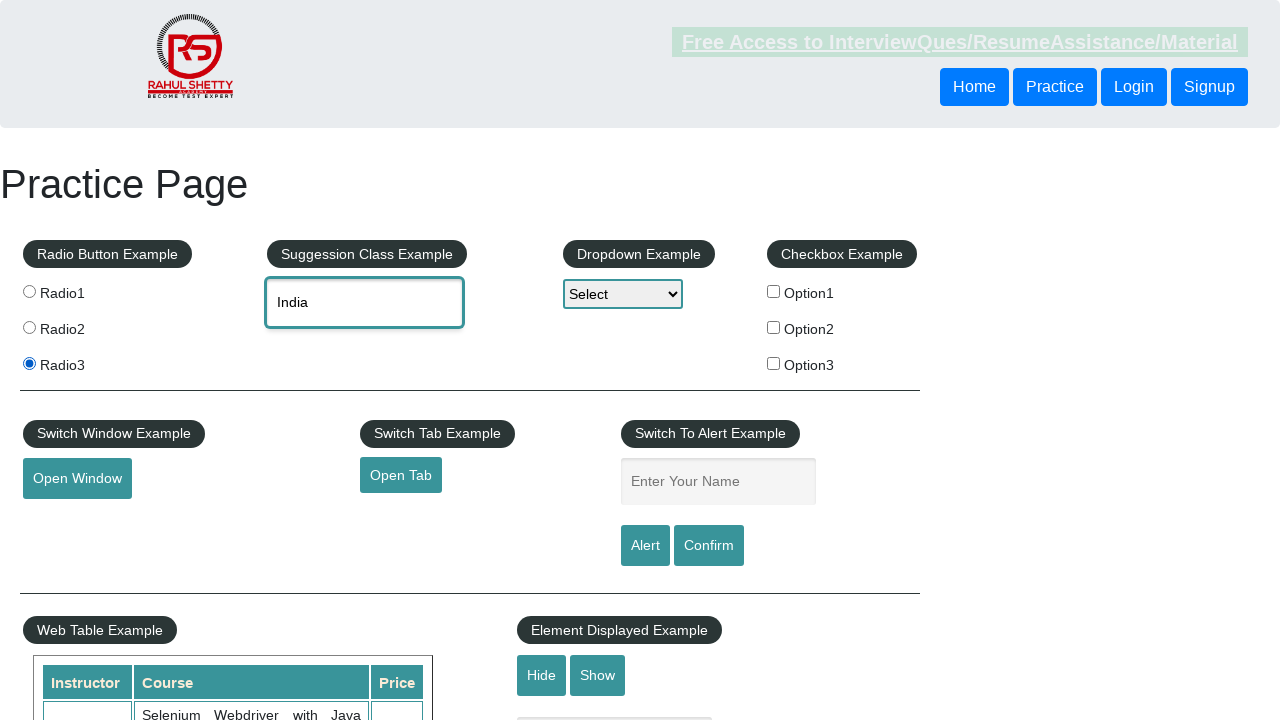

Clicked dropdown element at (623, 294) on #dropdown-class-example
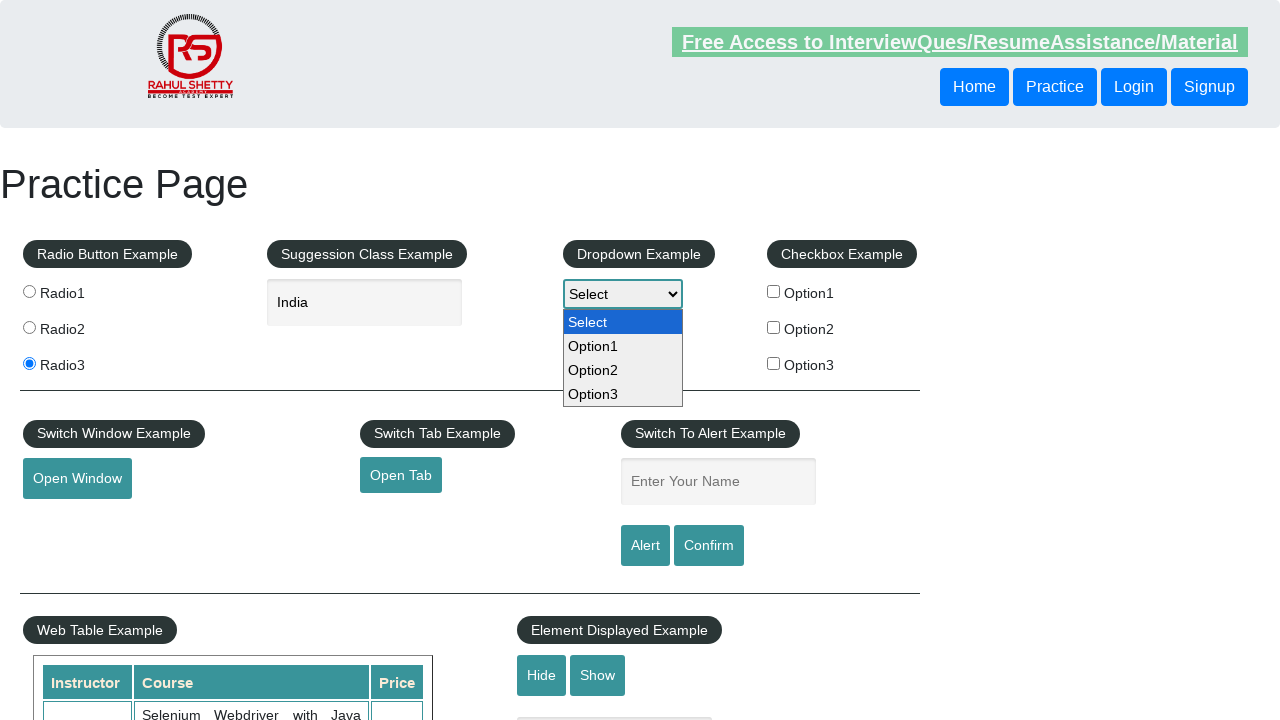

Selected index 2 from dropdown on #dropdown-class-example
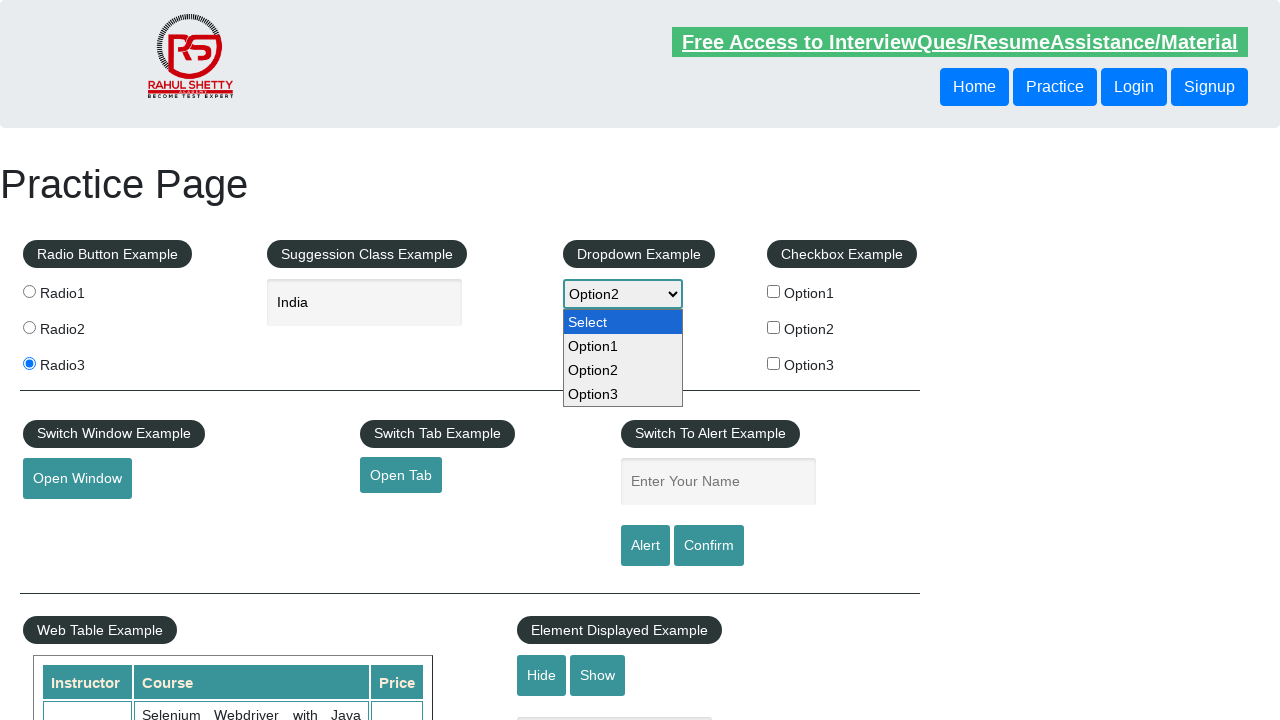

Clicked checkbox option 1 at (774, 291) on #checkBoxOption1
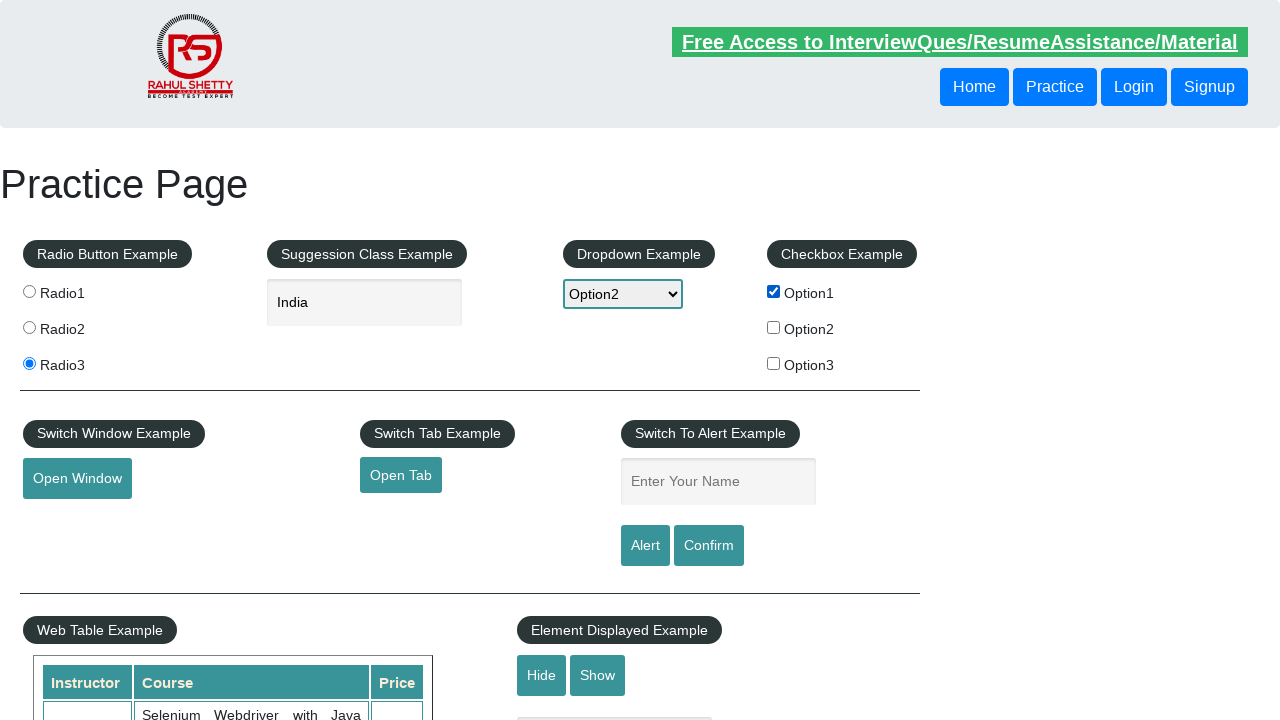

Clicked checkbox option 2 at (774, 327) on #checkBoxOption2
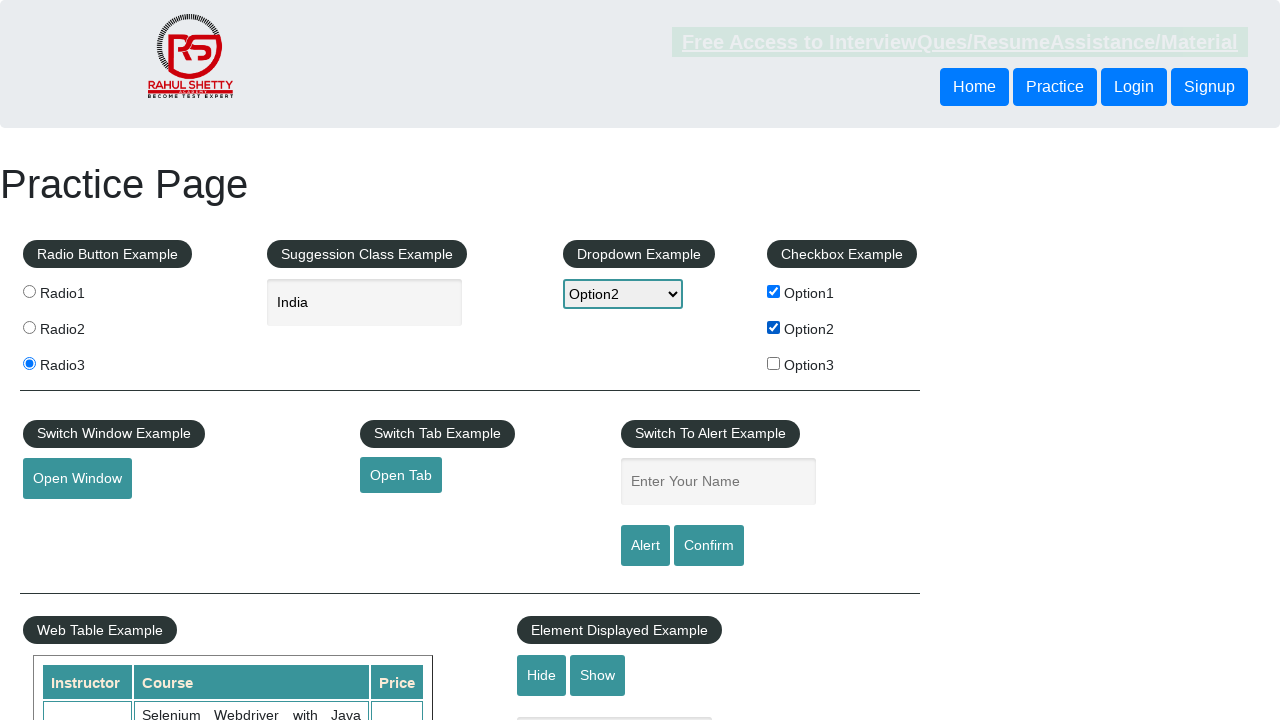

Clicked checkbox option 3 at (774, 363) on #checkBoxOption3
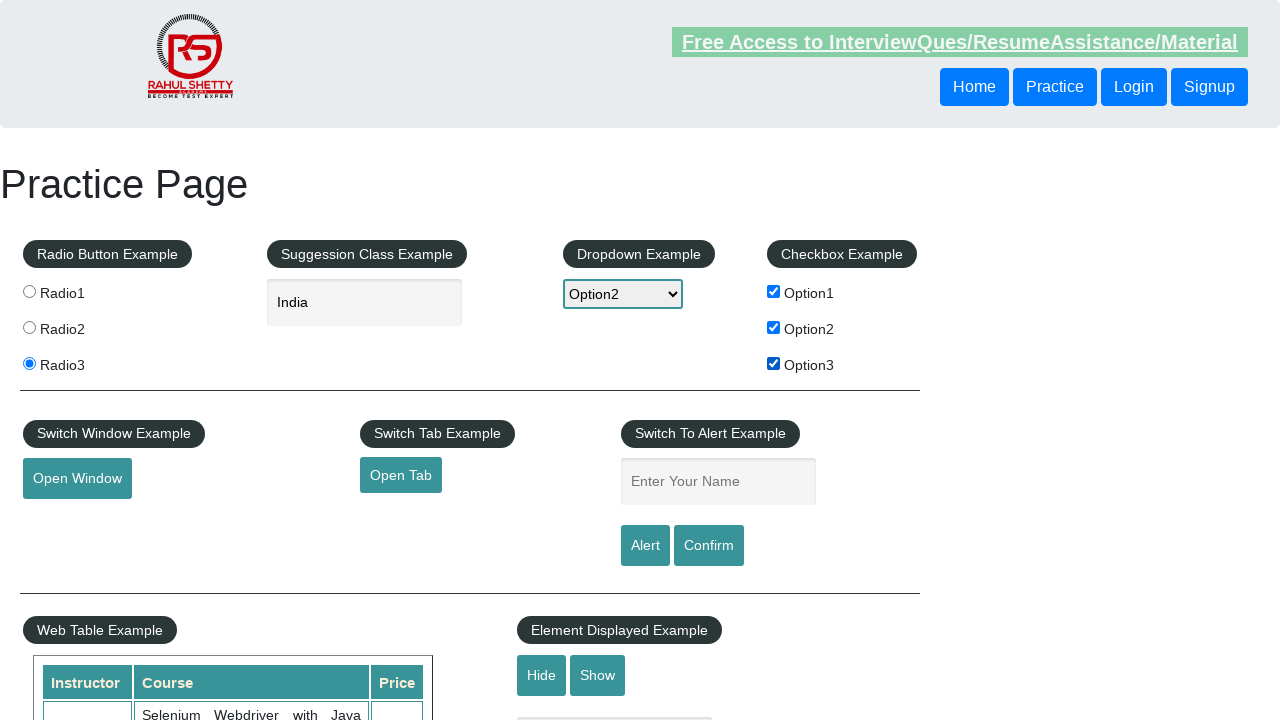

Opened new window at (77, 479) on #openwindow
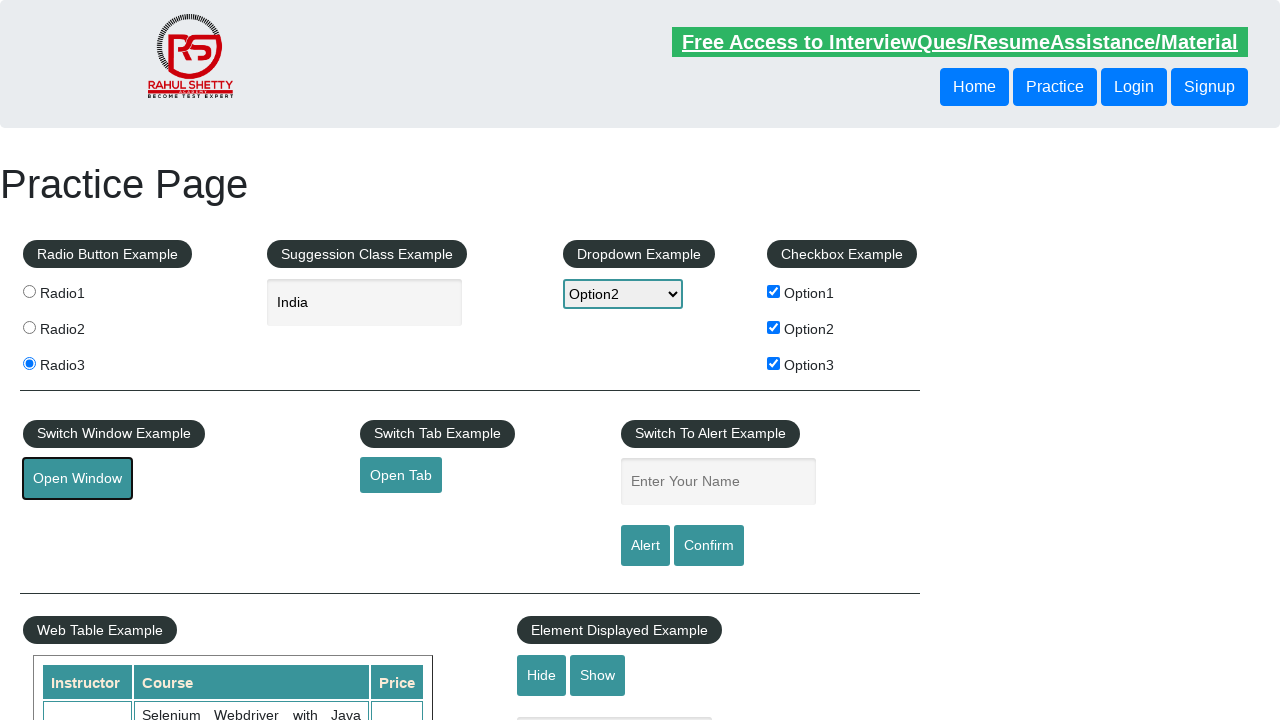

Closed new window
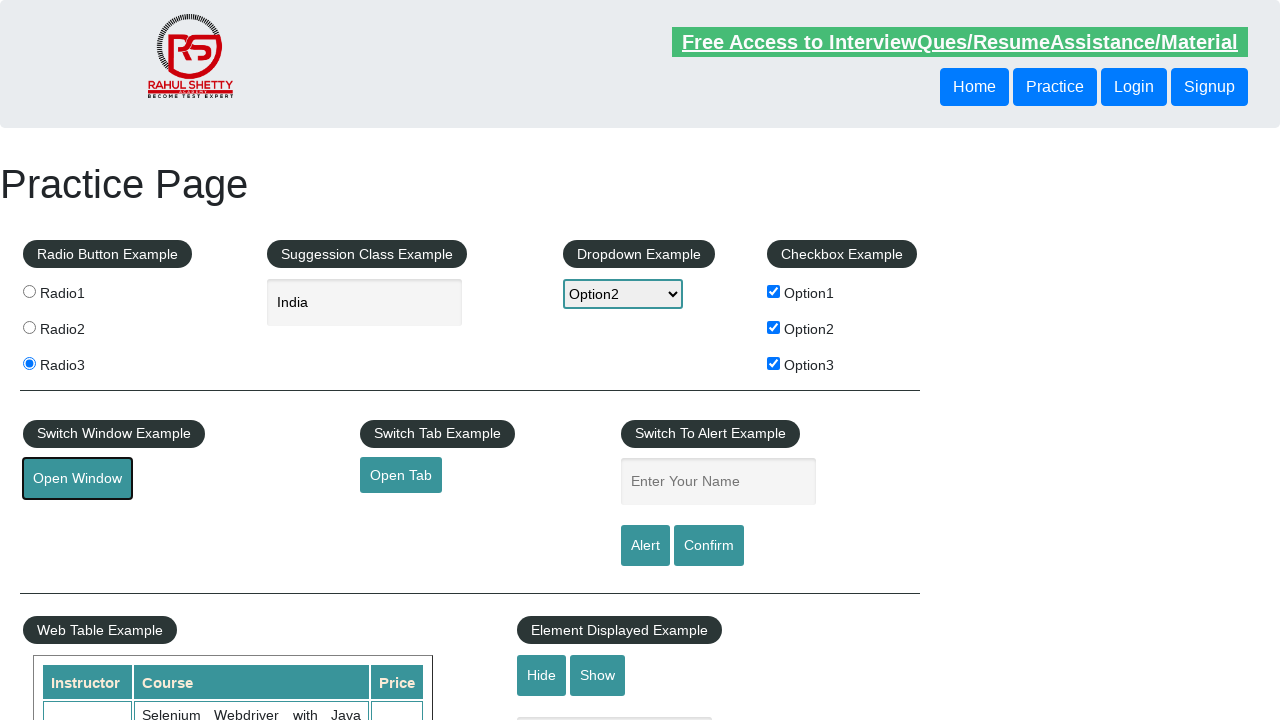

Opened new tab at (401, 475) on #opentab
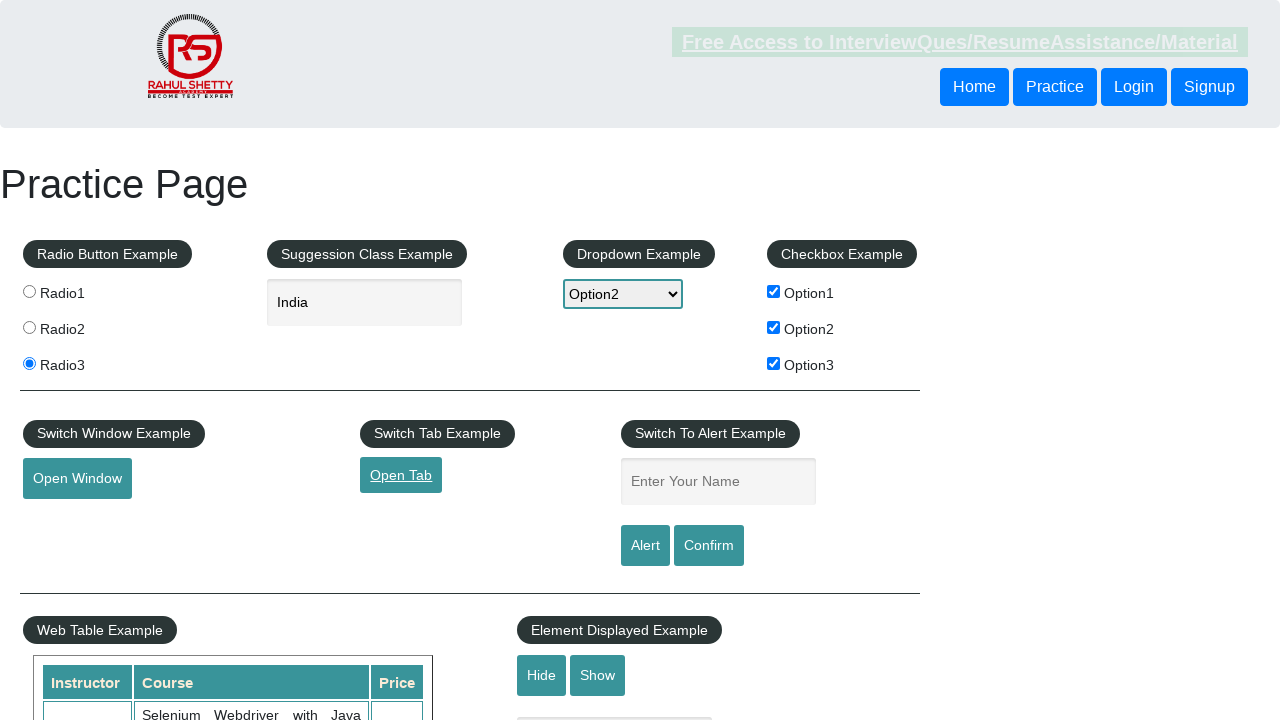

Closed new tab
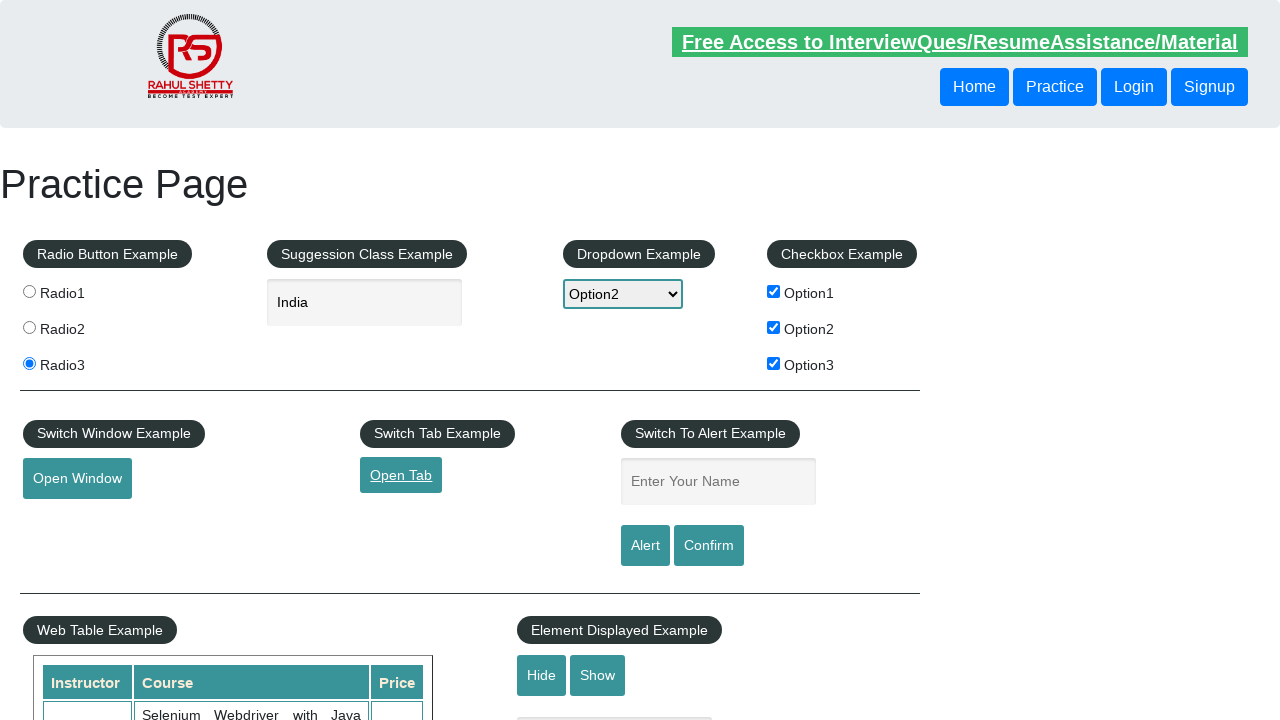

Filled name field with 'Anoop' on #name
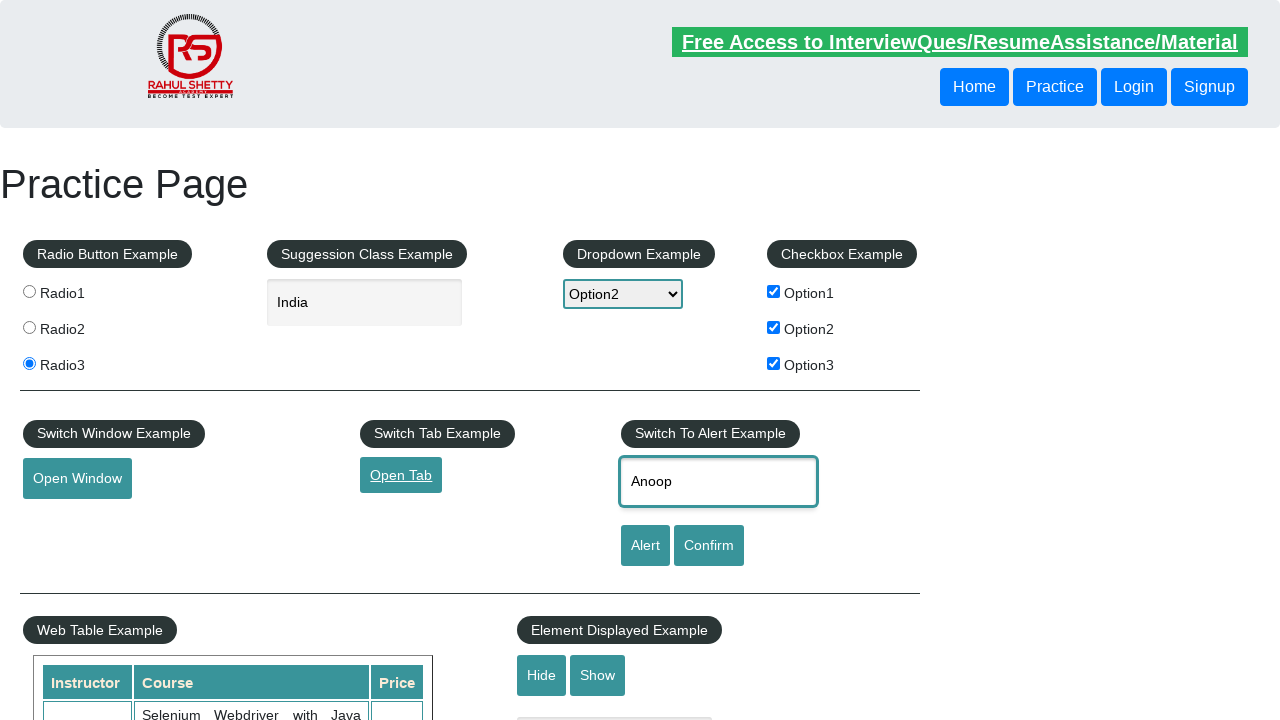

Clicked alert button at (645, 546) on #alertbtn
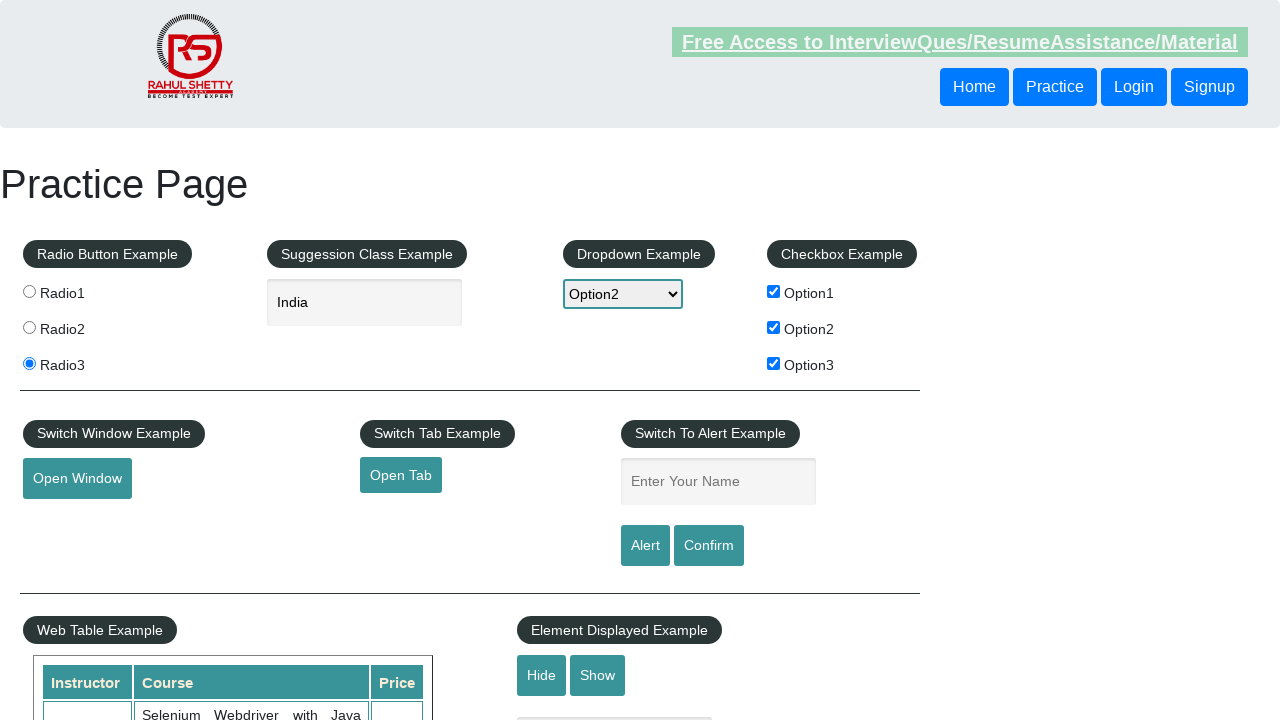

Accepted alert dialog
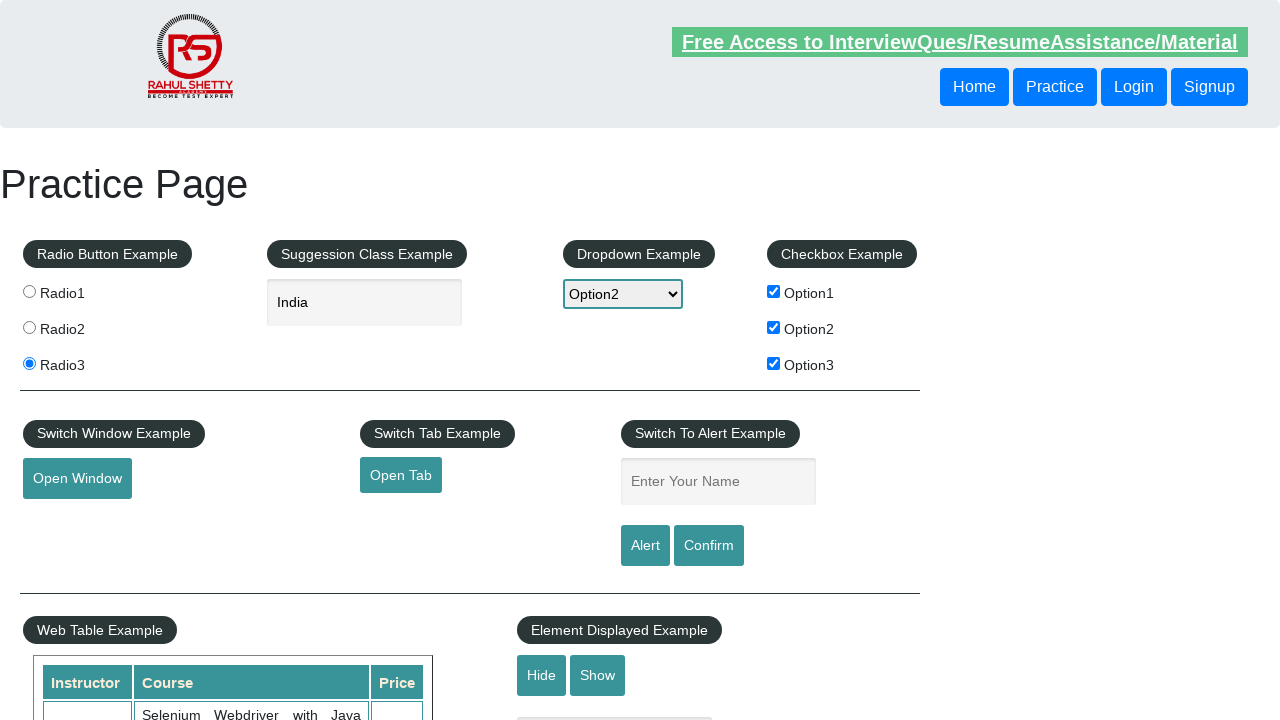

Waited 500ms after alert
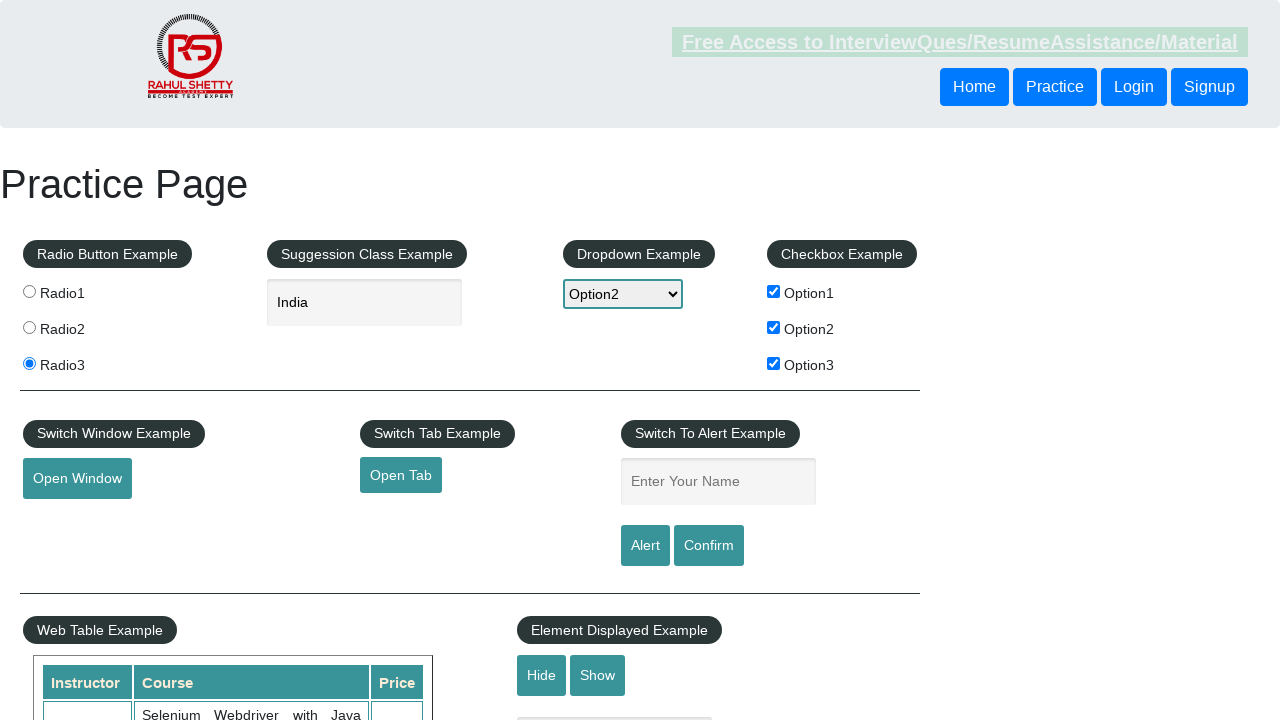

Filled name field with 'Baragi' on #name
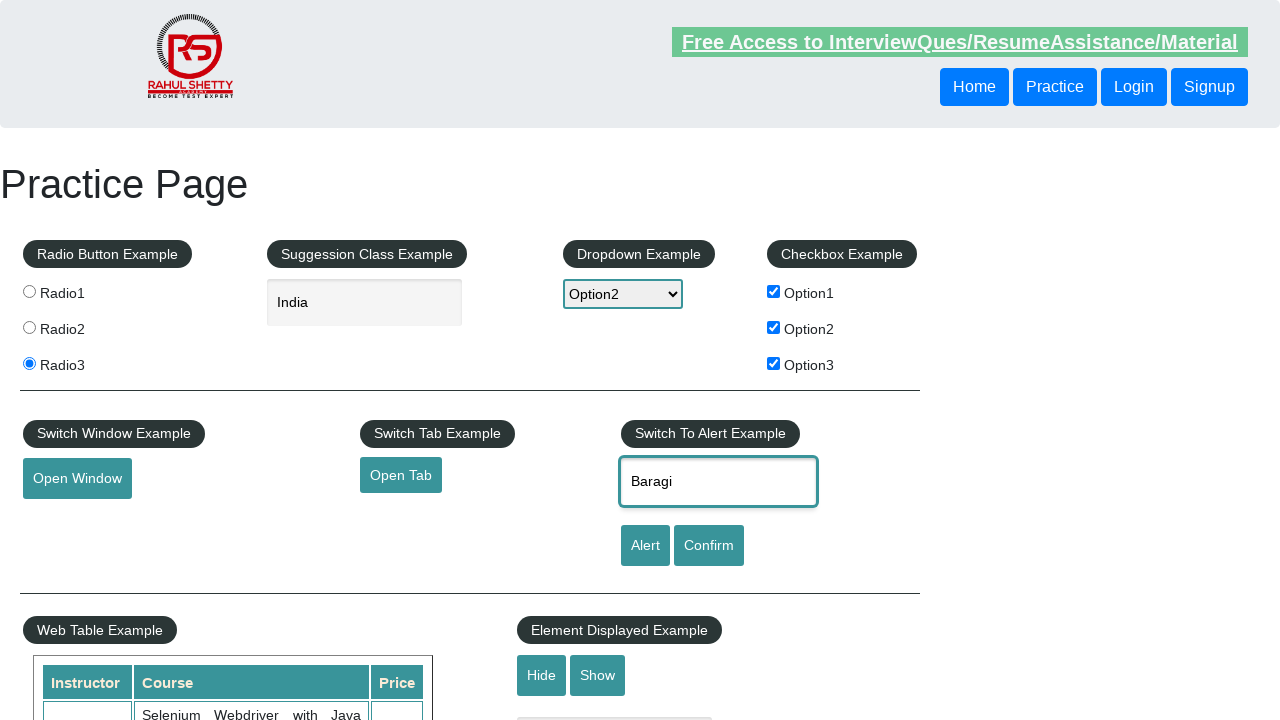

Clicked confirm button at (709, 546) on #confirmbtn
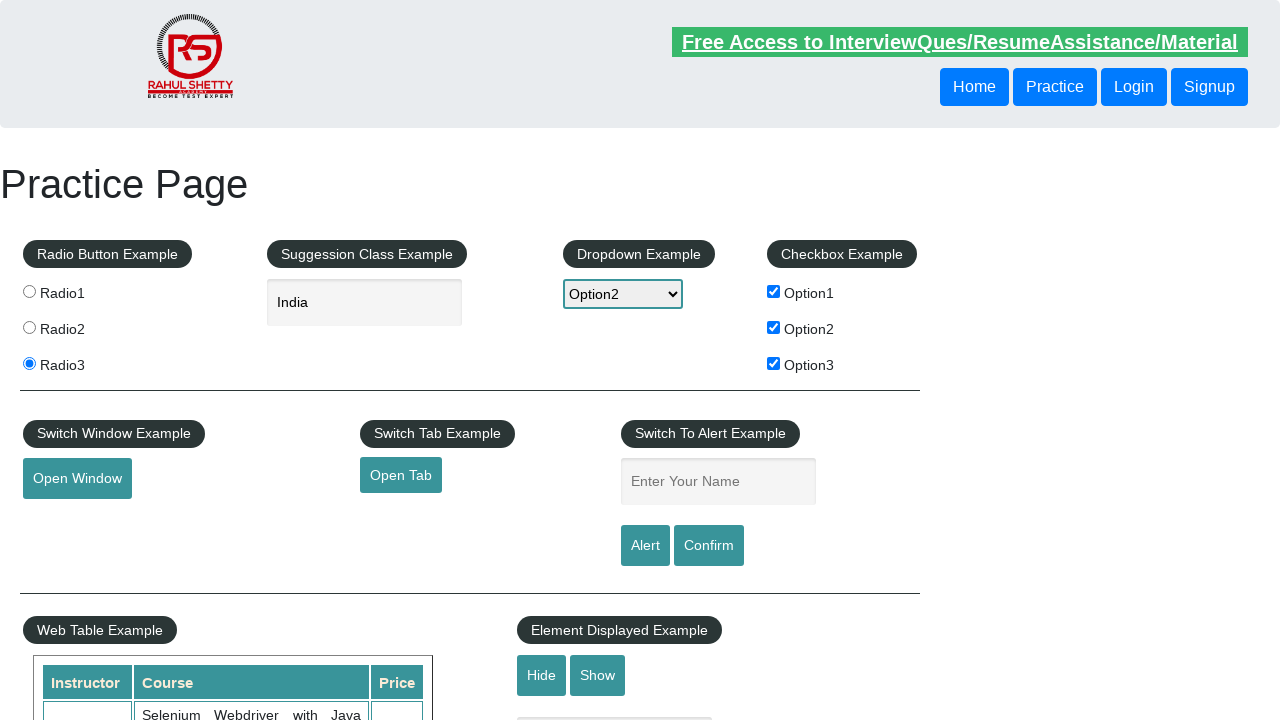

Waited 500ms after confirm dialog
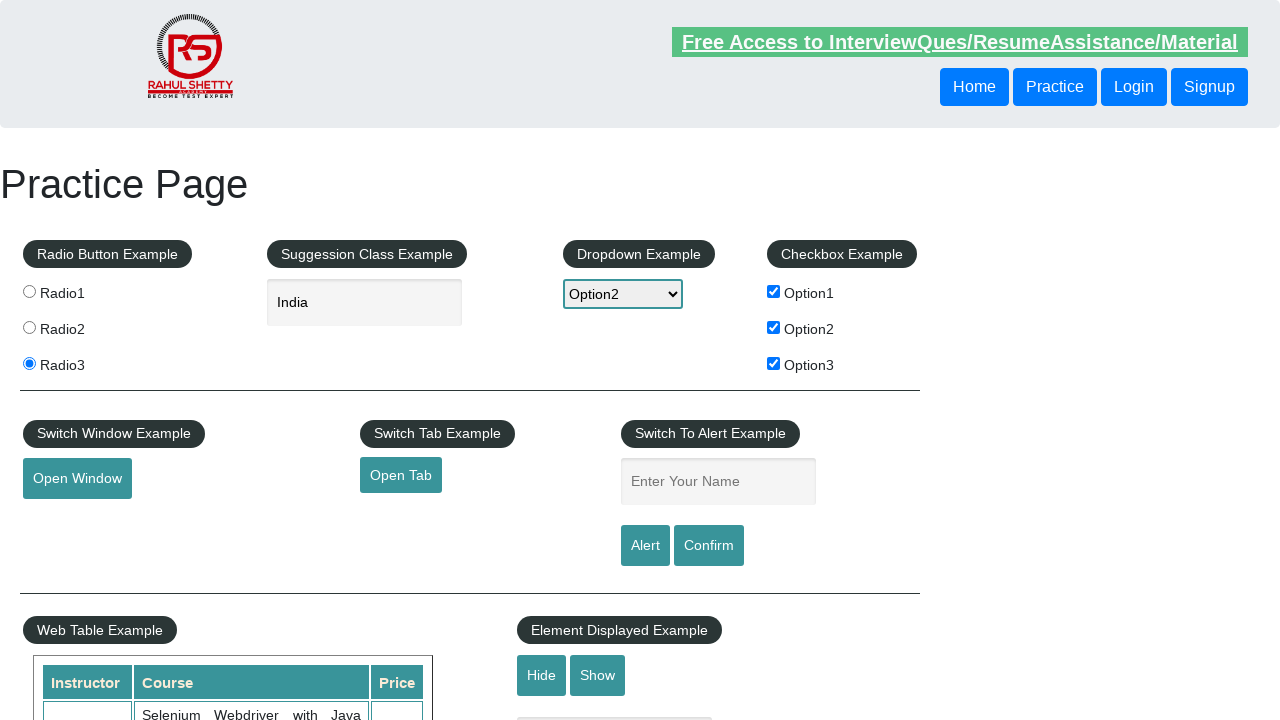

Scrolled down 600px
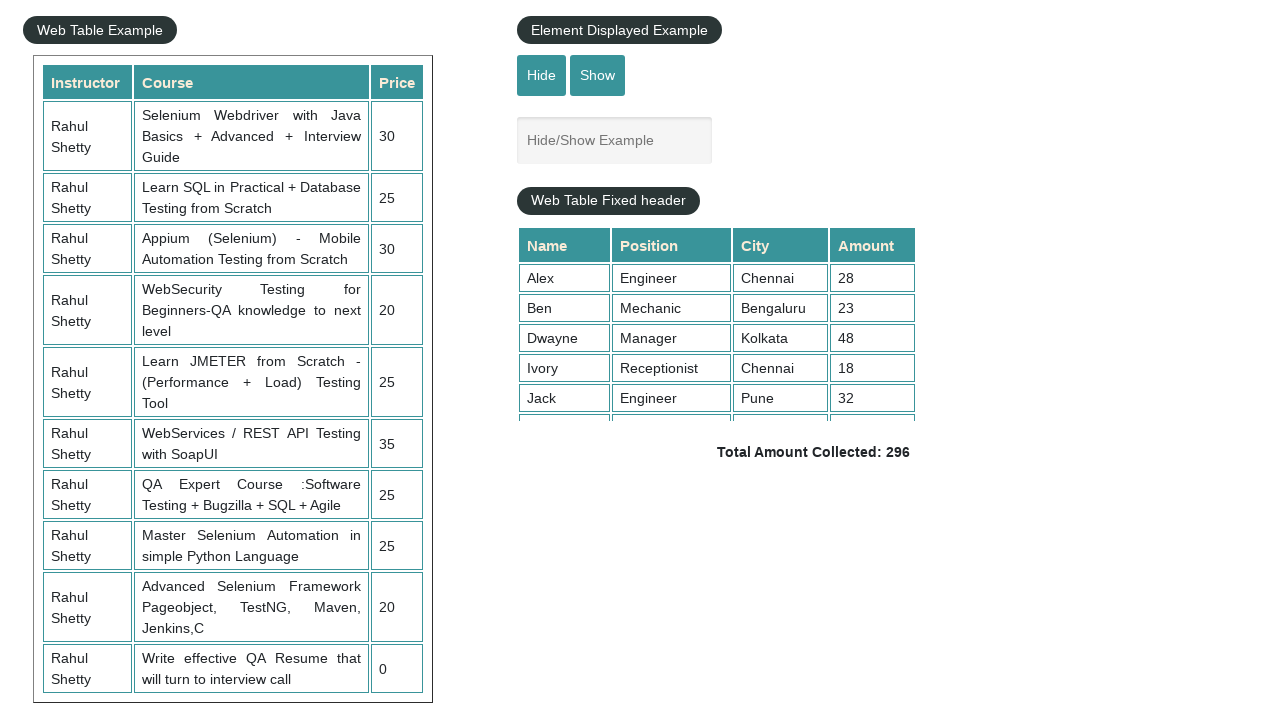

Clicked hide textbox button at (542, 75) on #hide-textbox
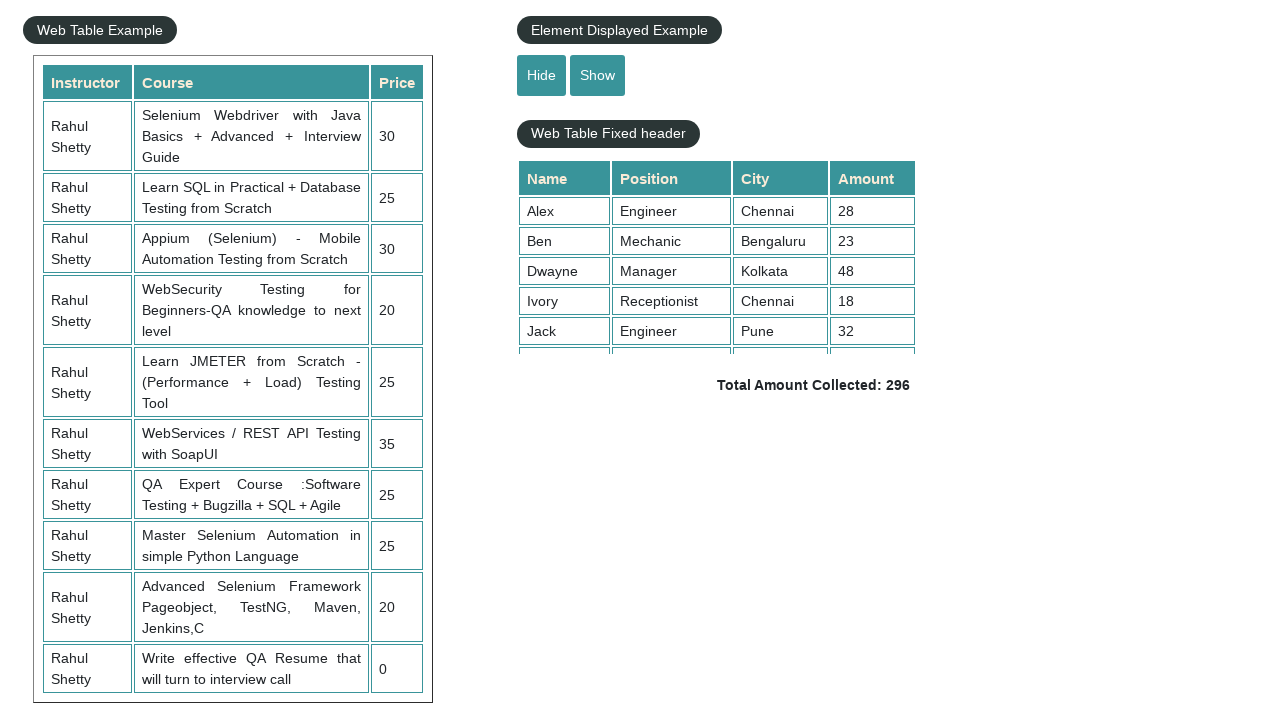

Clicked show textbox button at (598, 75) on #show-textbox
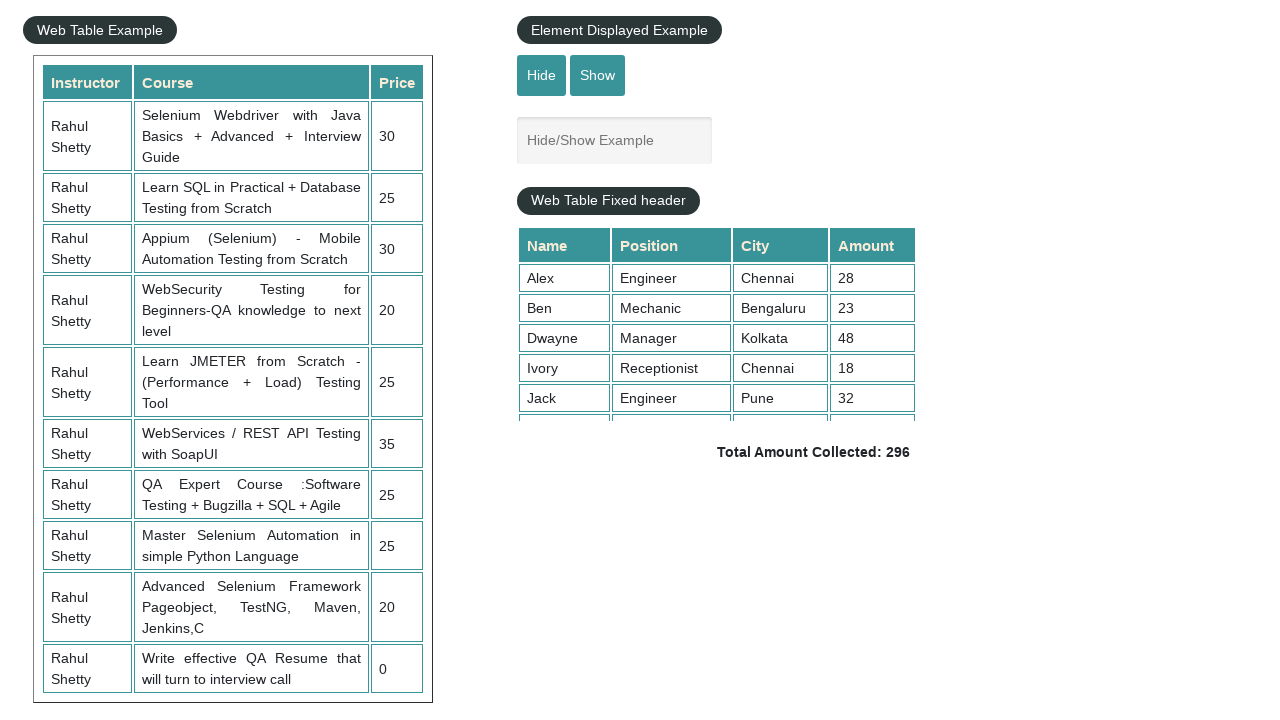

Scrolled table down 200px
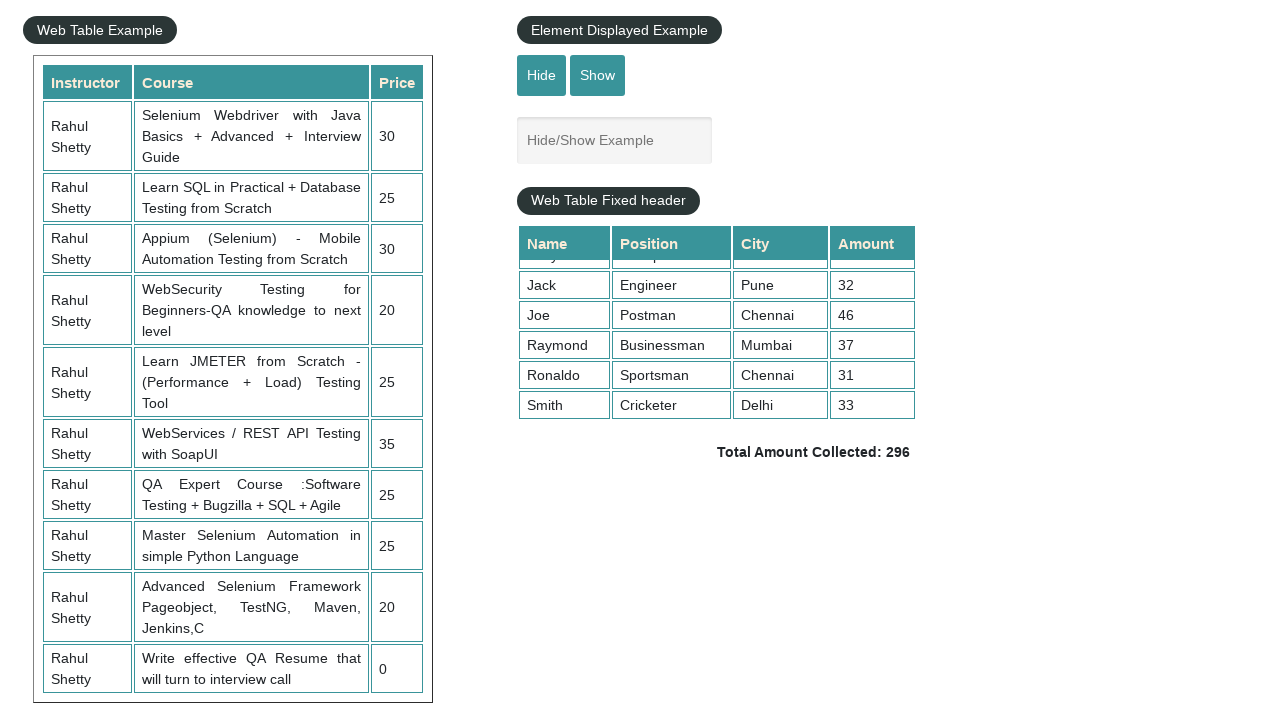

Scrolled down 600px more
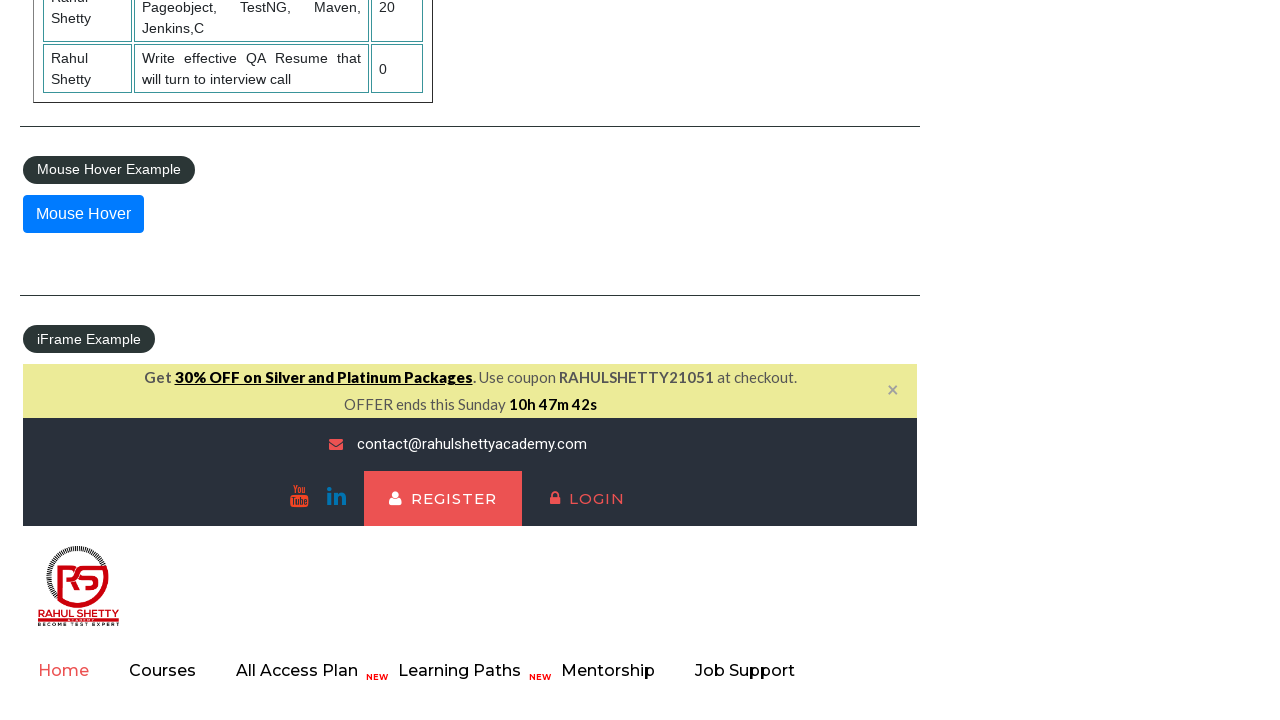

Hovered over mouse hover element at (83, 214) on #mousehover
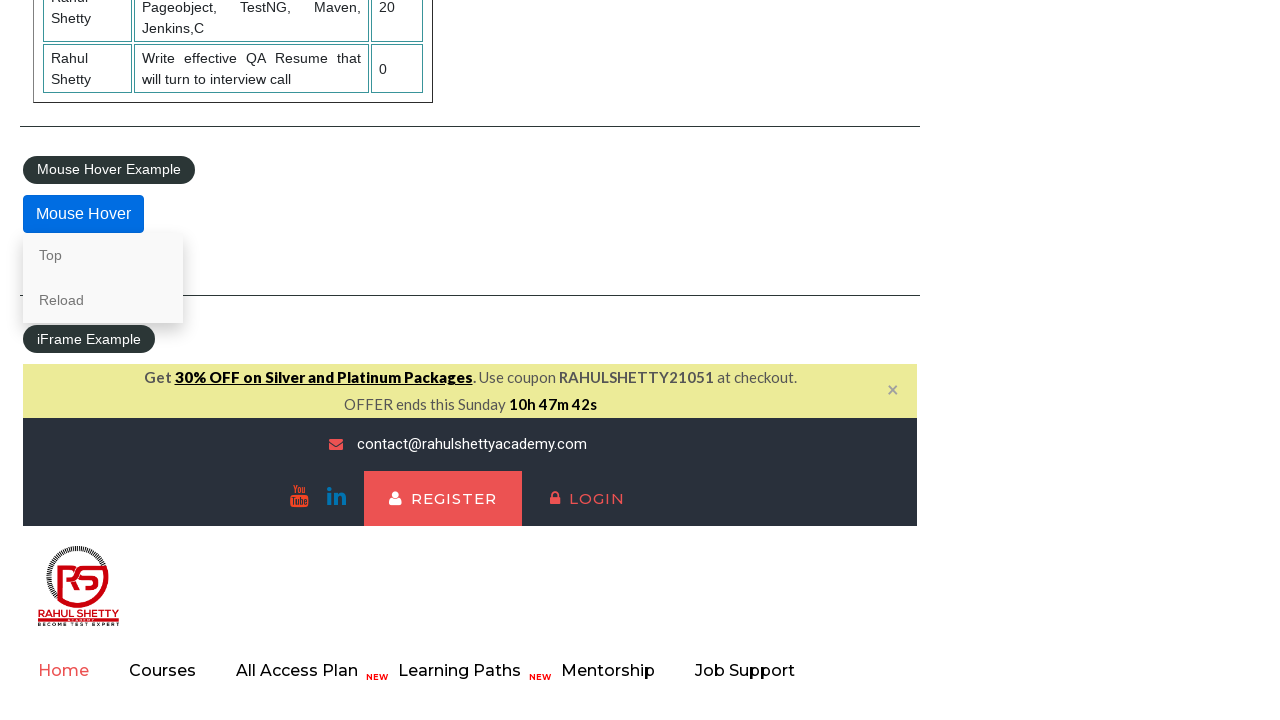

Clicked 'Top' link from hover menu at (103, 255) on xpath=//a[contains(text(), 'Top')]
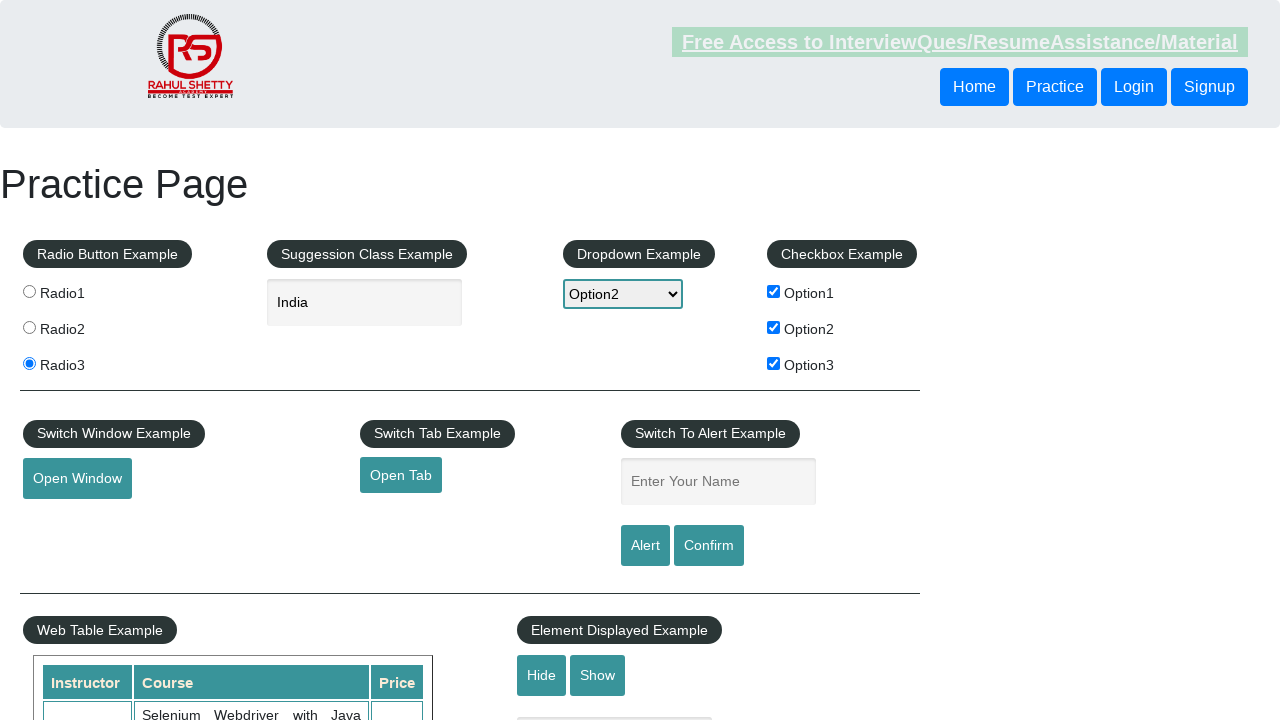

Scrolled down 1800px to iframe section
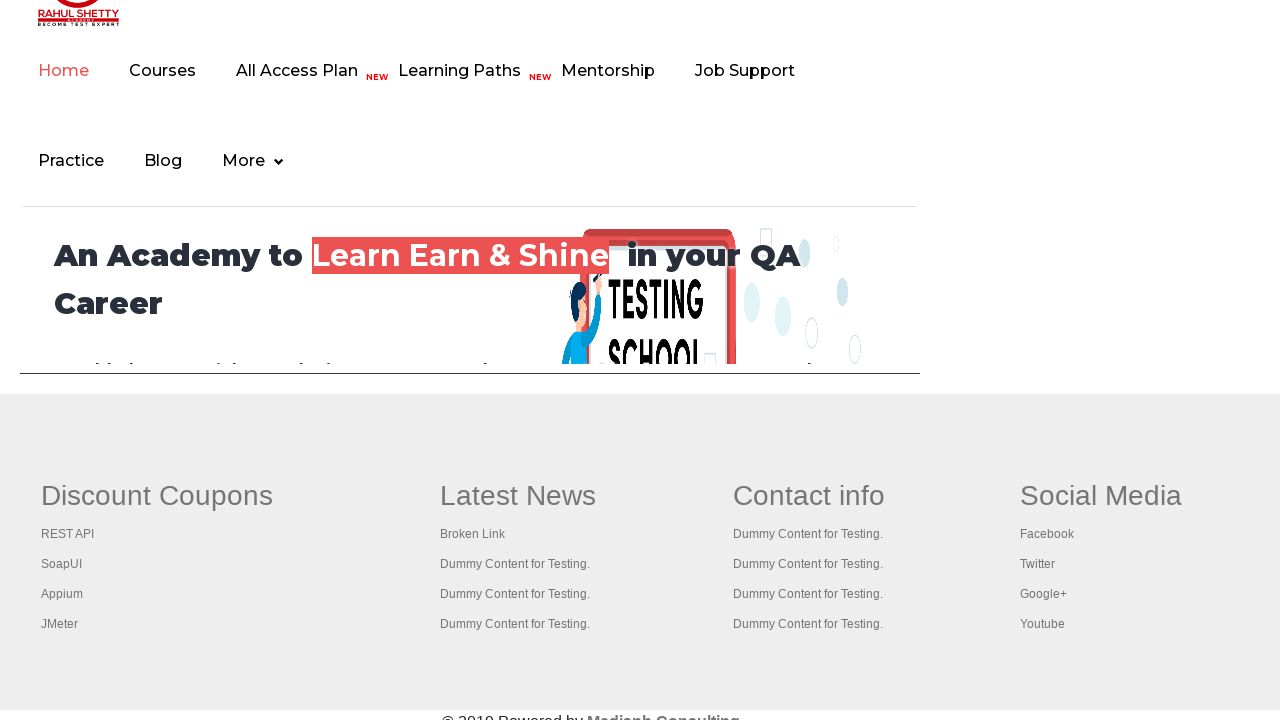

Located courses iframe
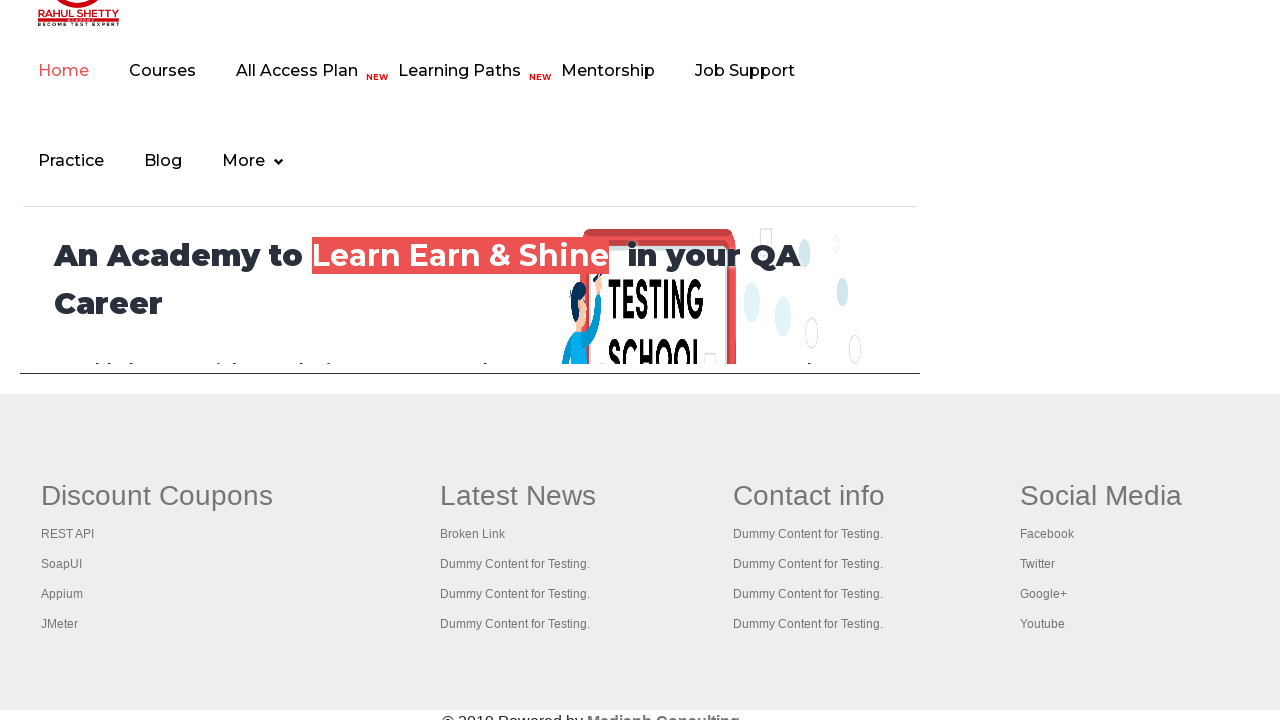

Scrolled to bottom of iframe content
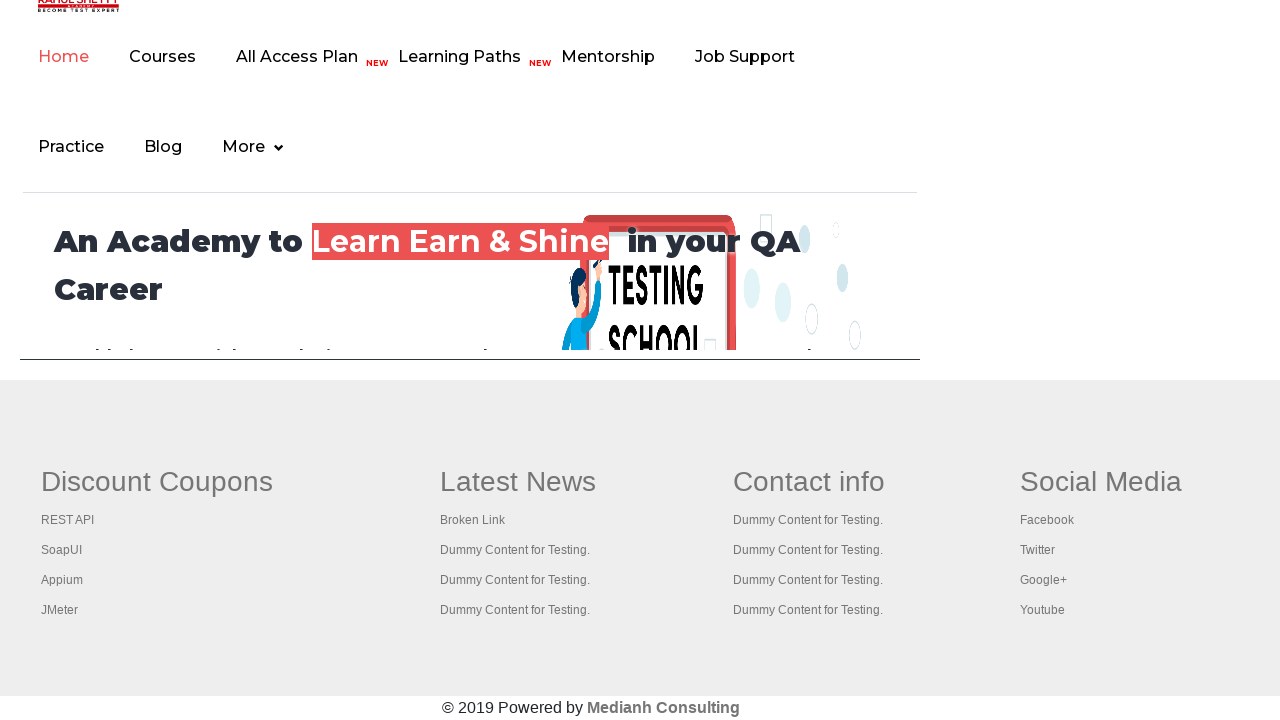

Waited 1000ms on iframe
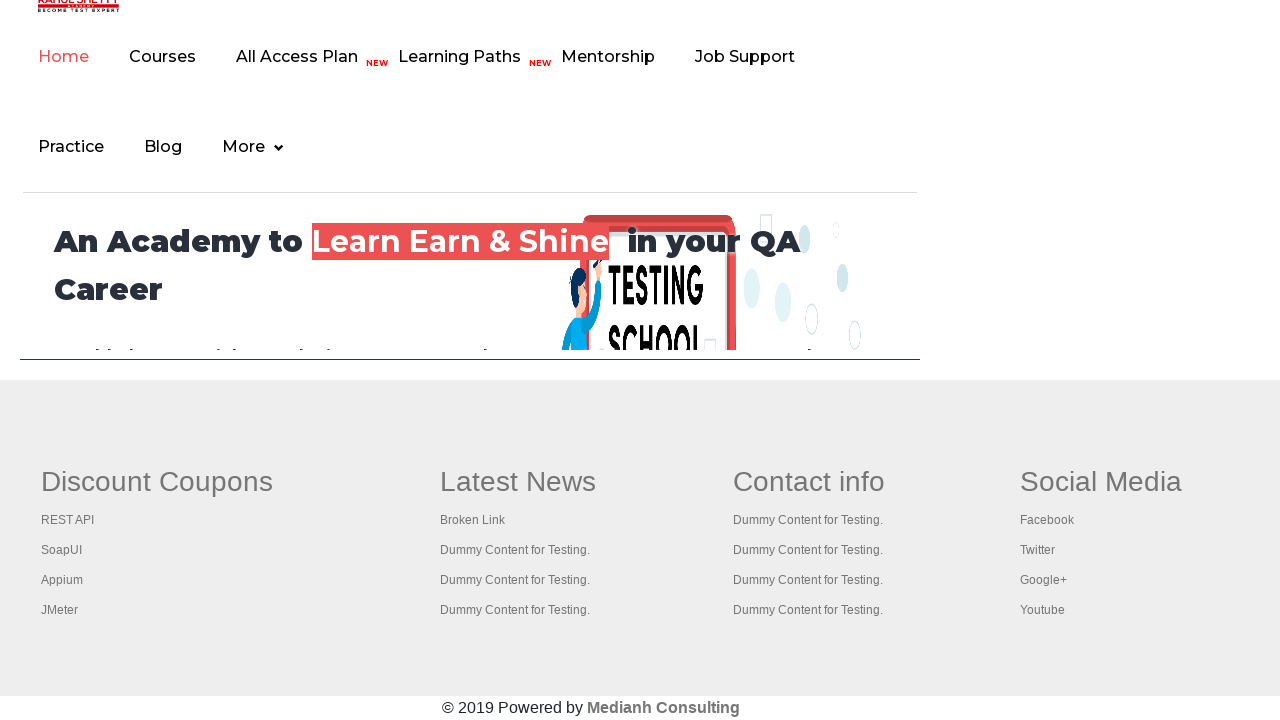

Scrolled back to top of iframe content
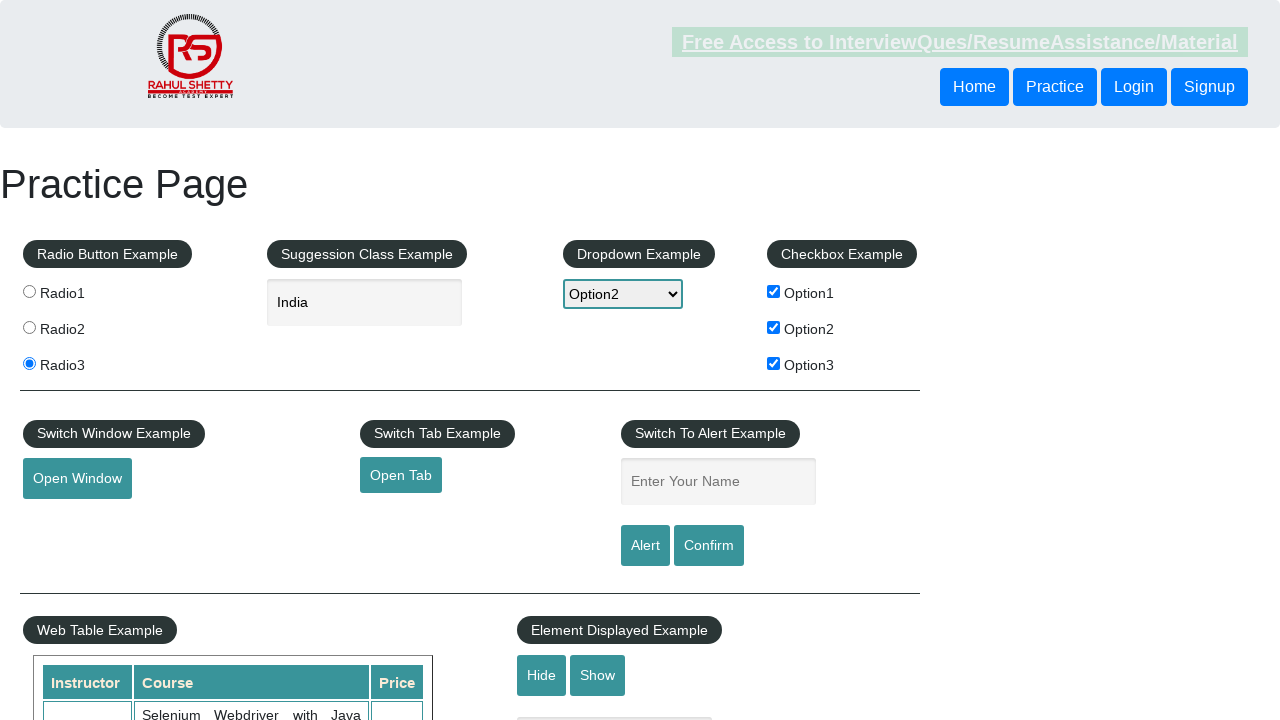

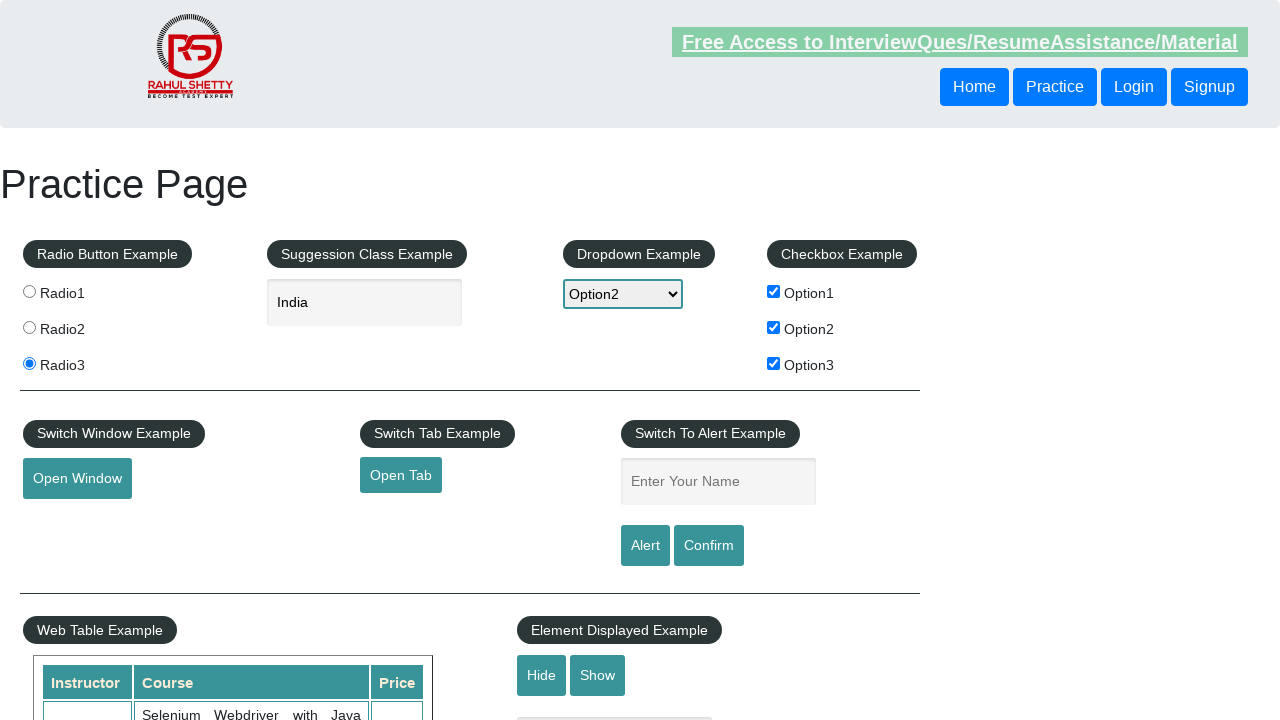